Tests drag and drop functionality by dragging an element and dropping it onto a target element within an iframe

Starting URL: https://jqueryui.com/droppable/

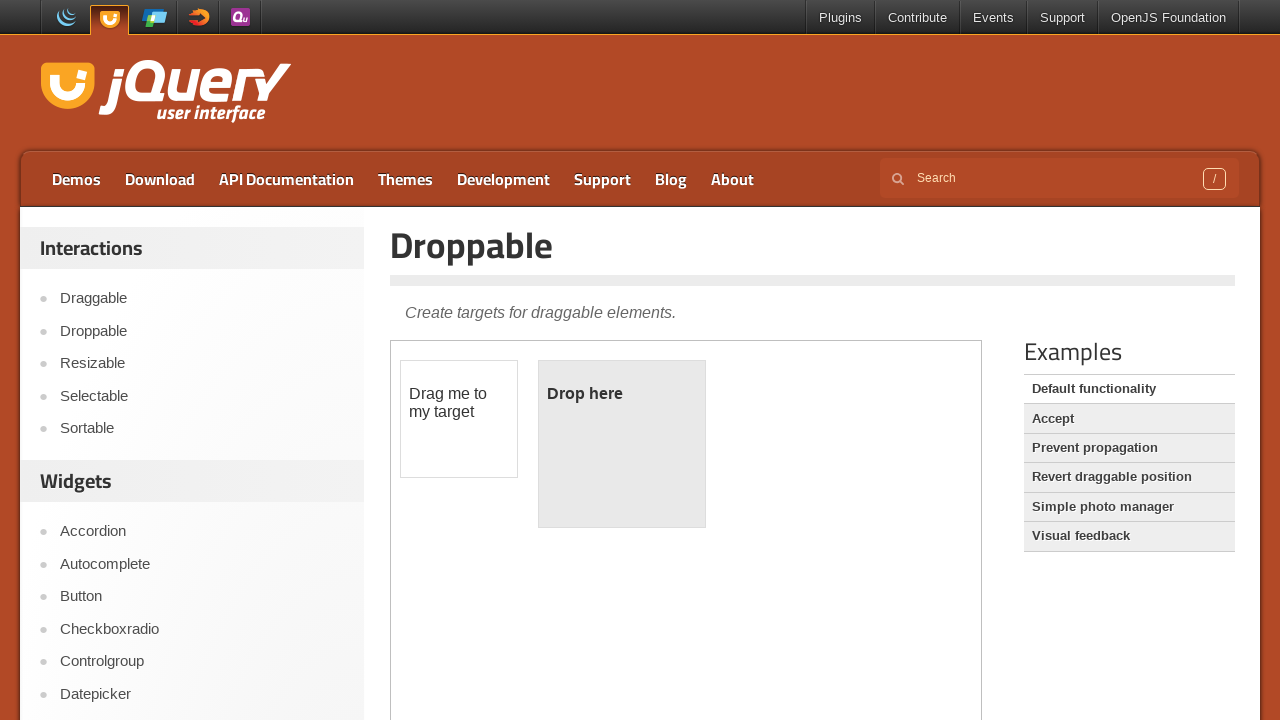

Scrolled down 150px to view iframe content
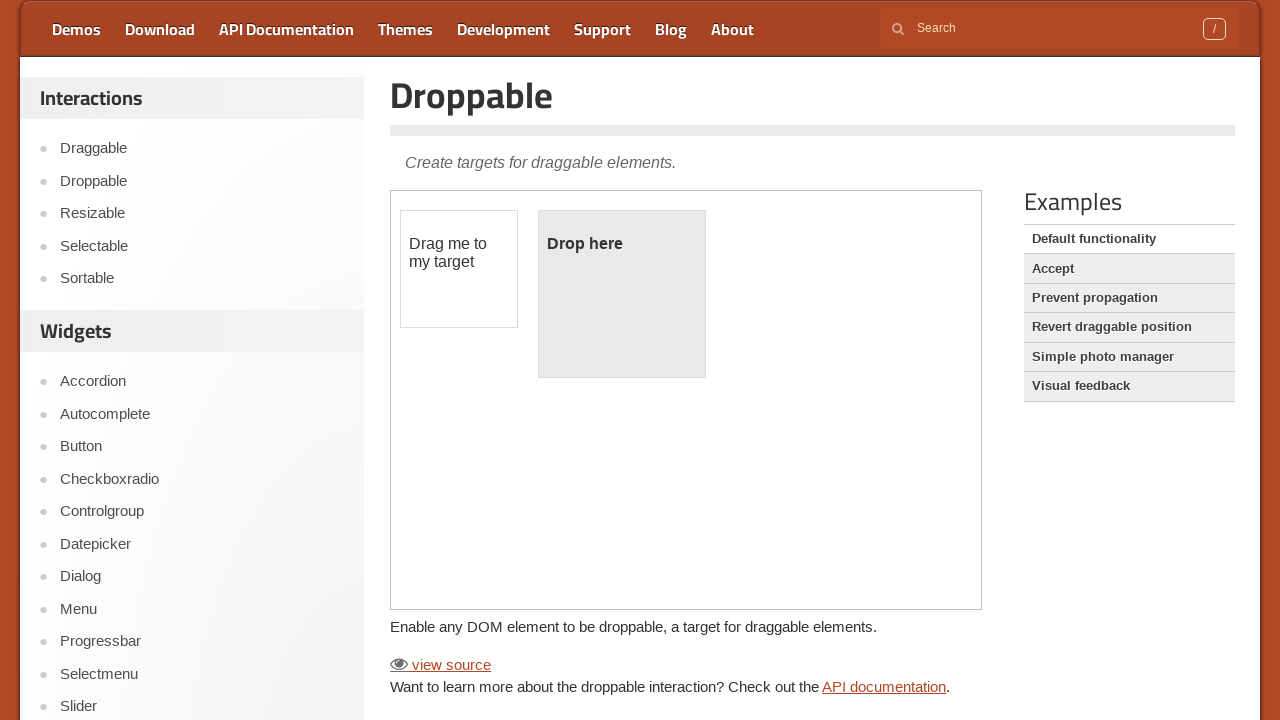

Located the iframe containing drag and drop demo
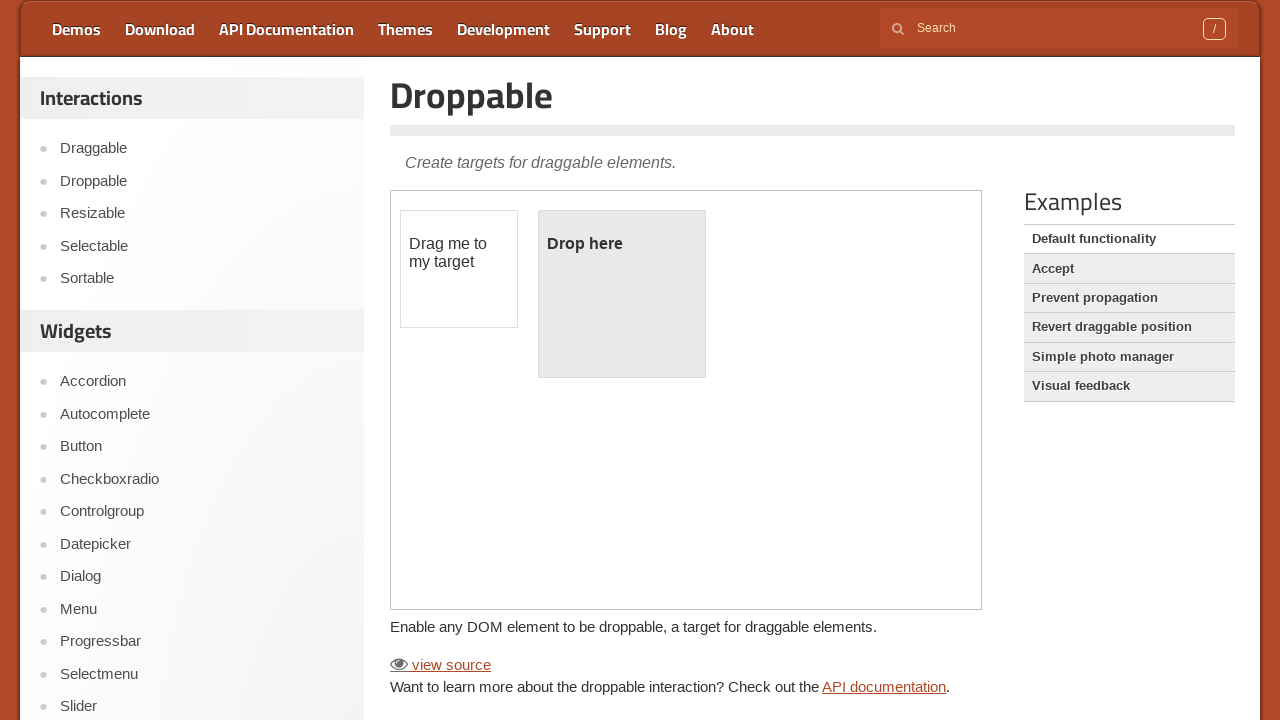

Located the draggable element with id 'draggable'
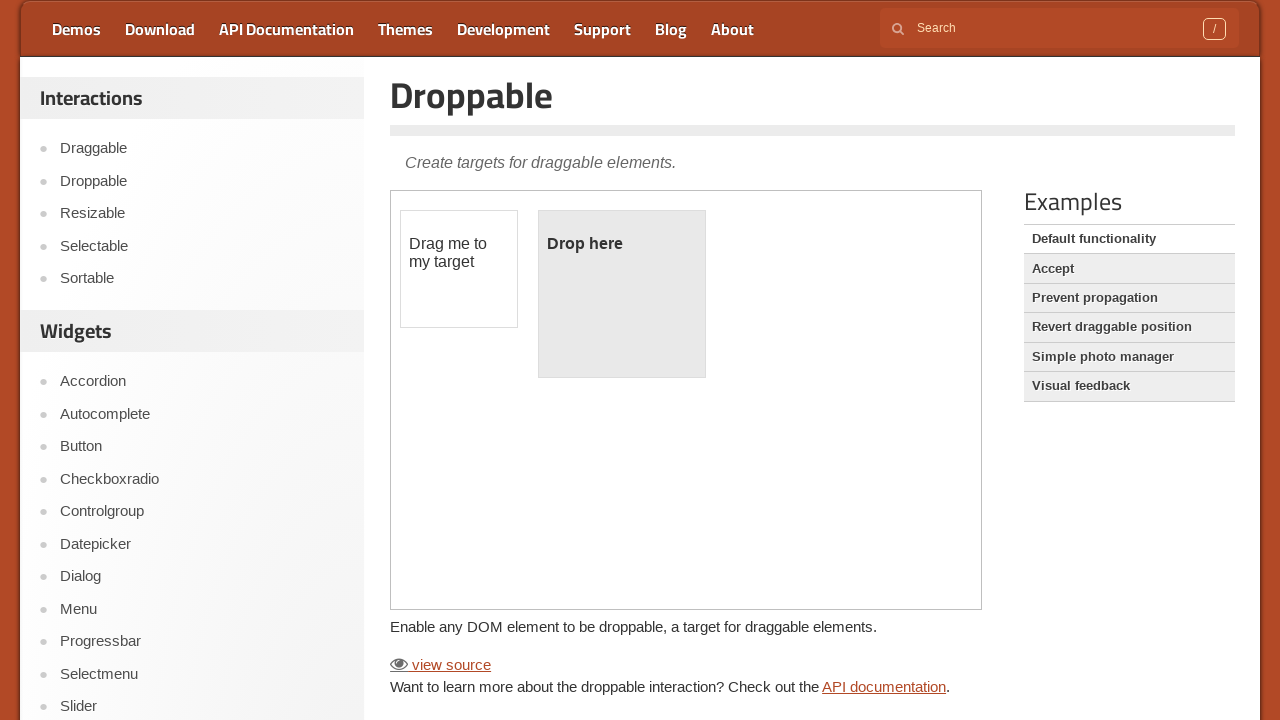

Located the droppable target element with id 'droppable'
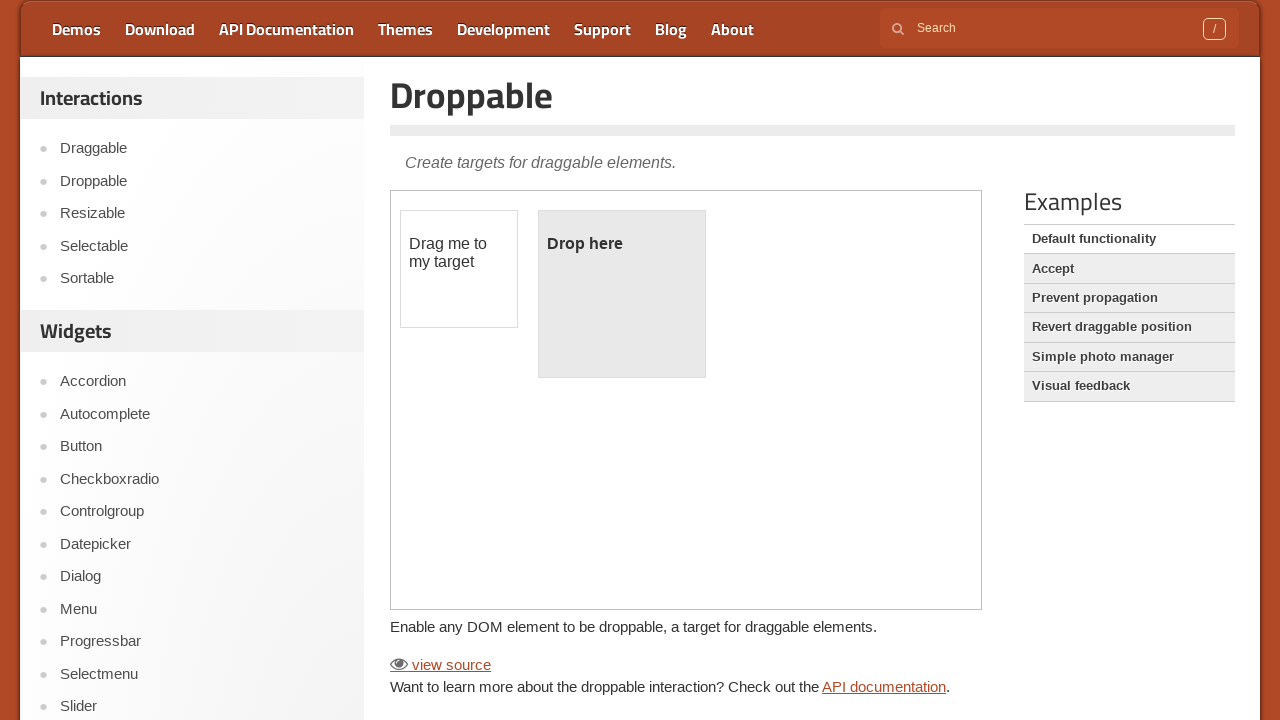

Dragged the draggable element and dropped it onto the target element at (622, 294)
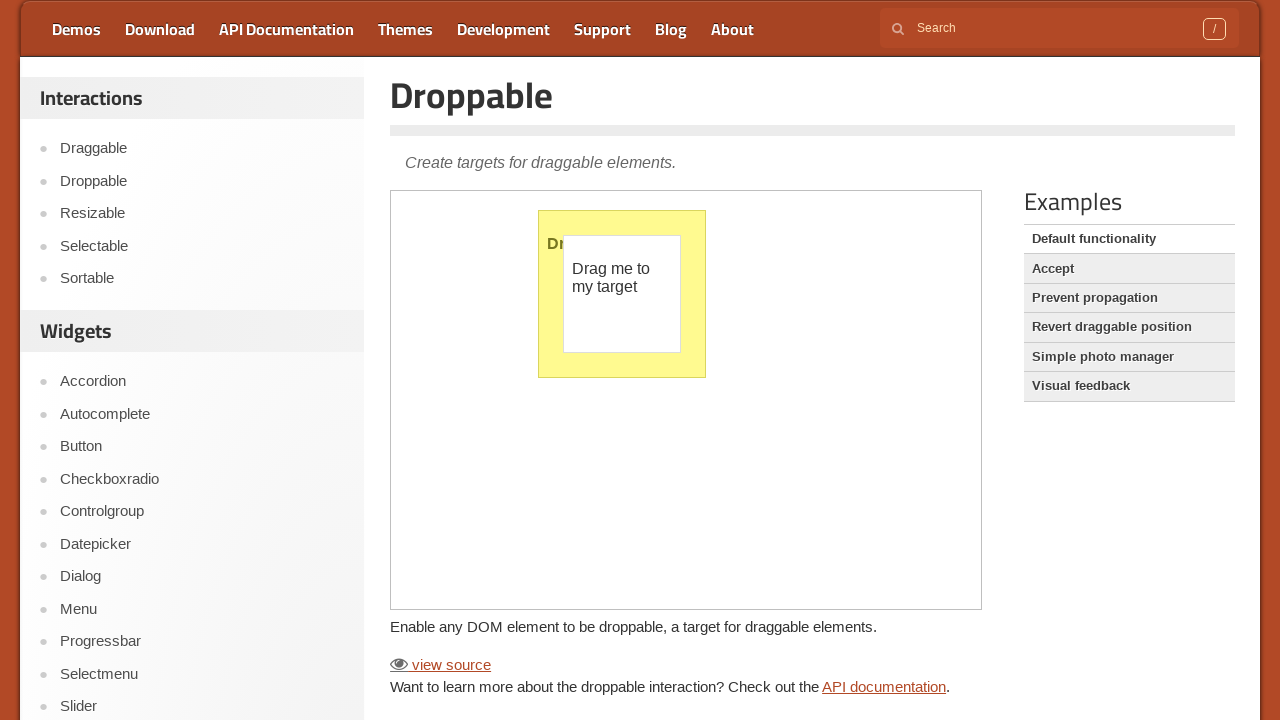

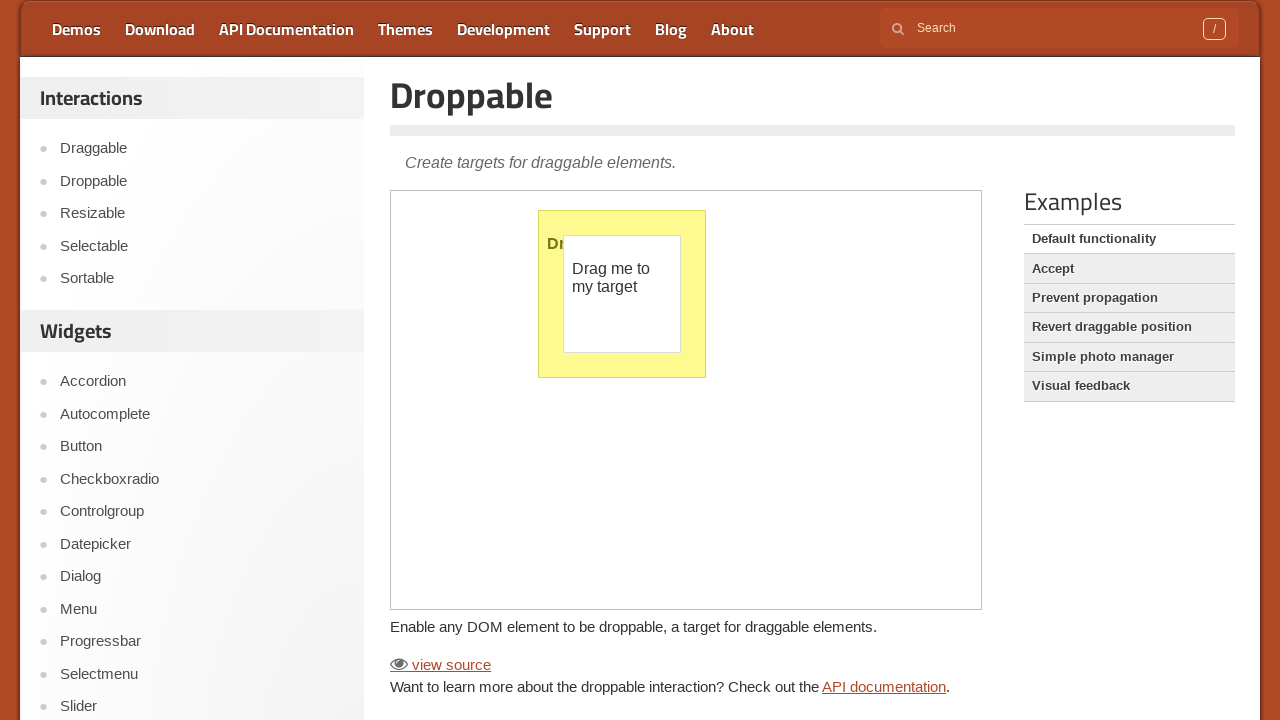